Tests browser window handling by opening a new tab, switching between windows, and verifying content in the new tab

Starting URL: https://demoqa.com/browser-windows

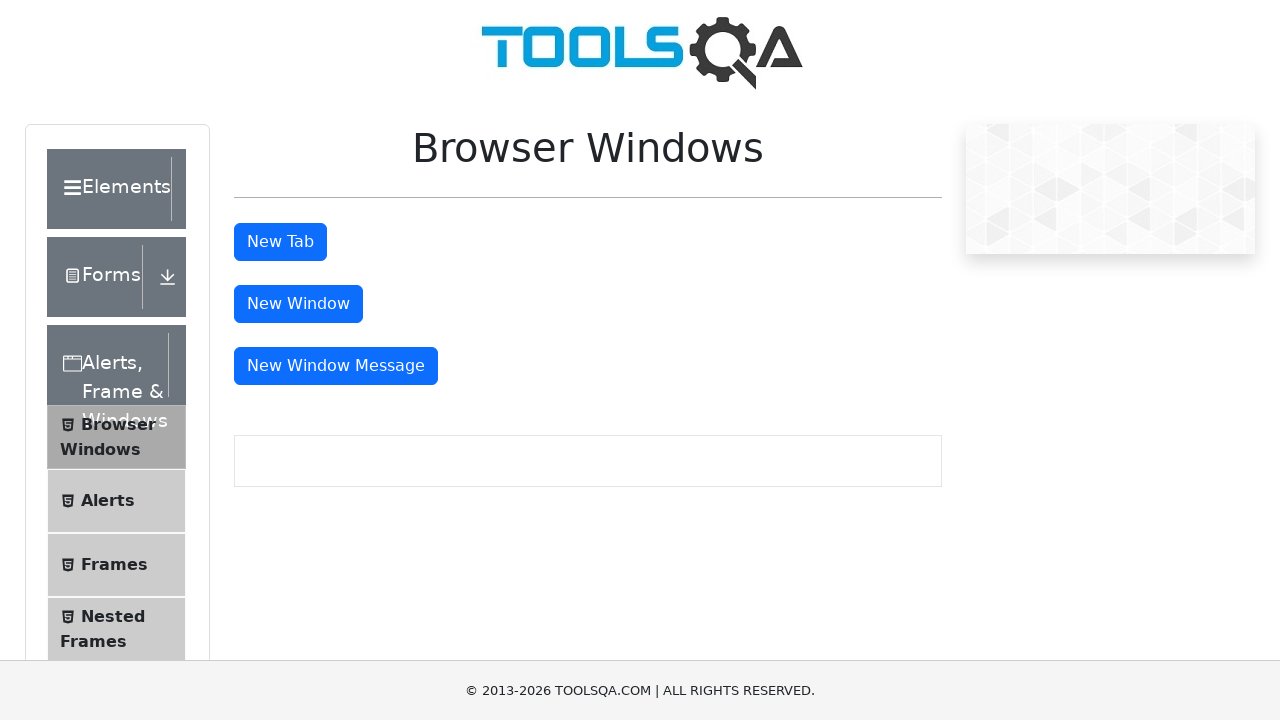

Scrolled tab button into view
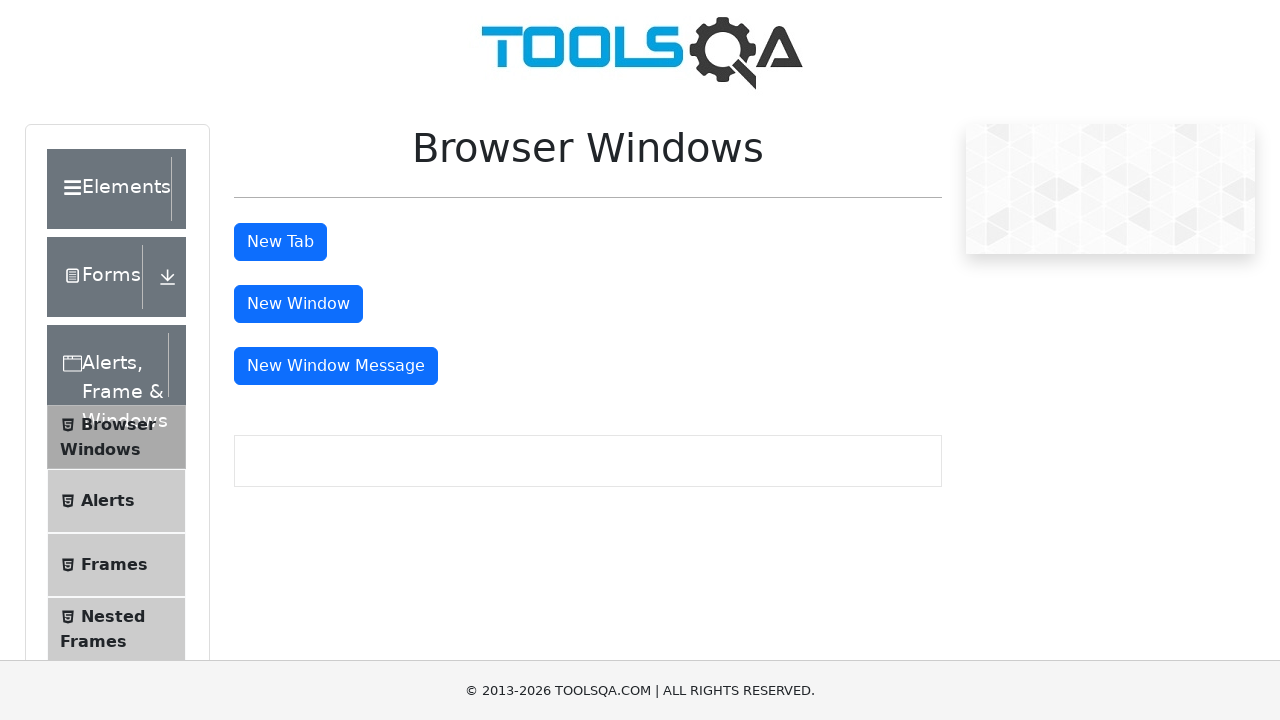

Clicked tab button to open new tab at (280, 242) on #tabButton
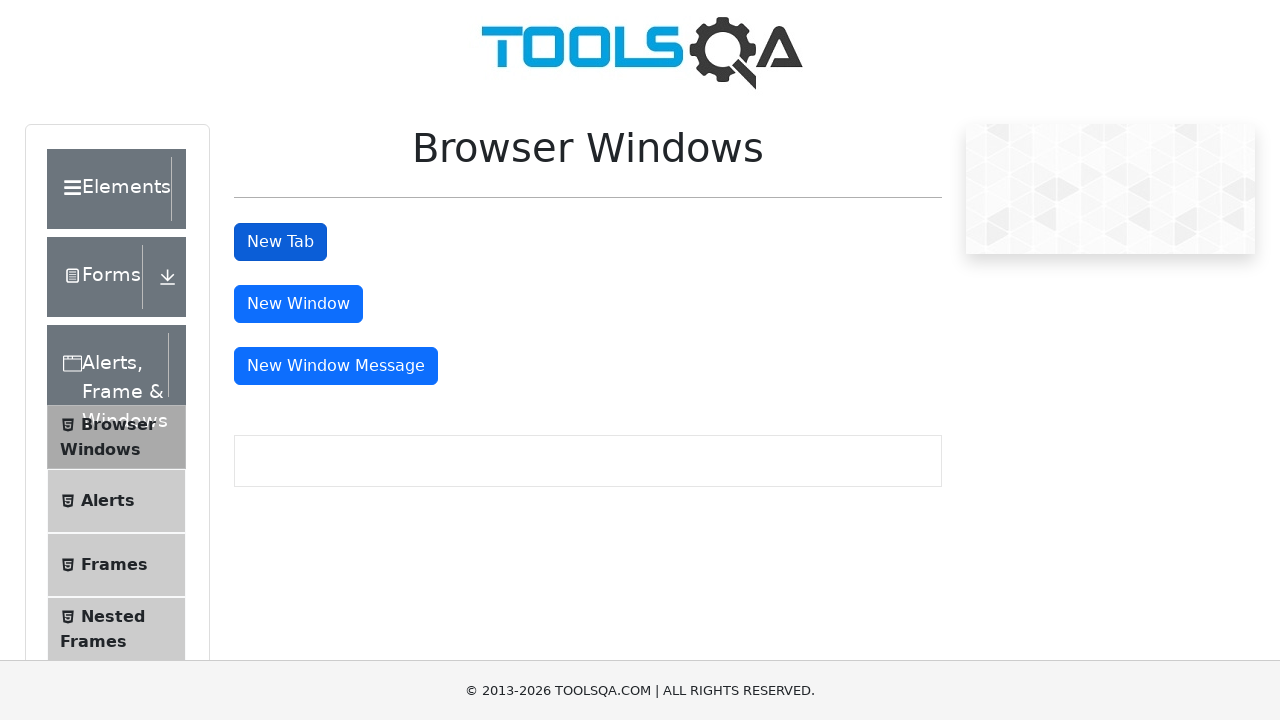

New tab loaded and ready
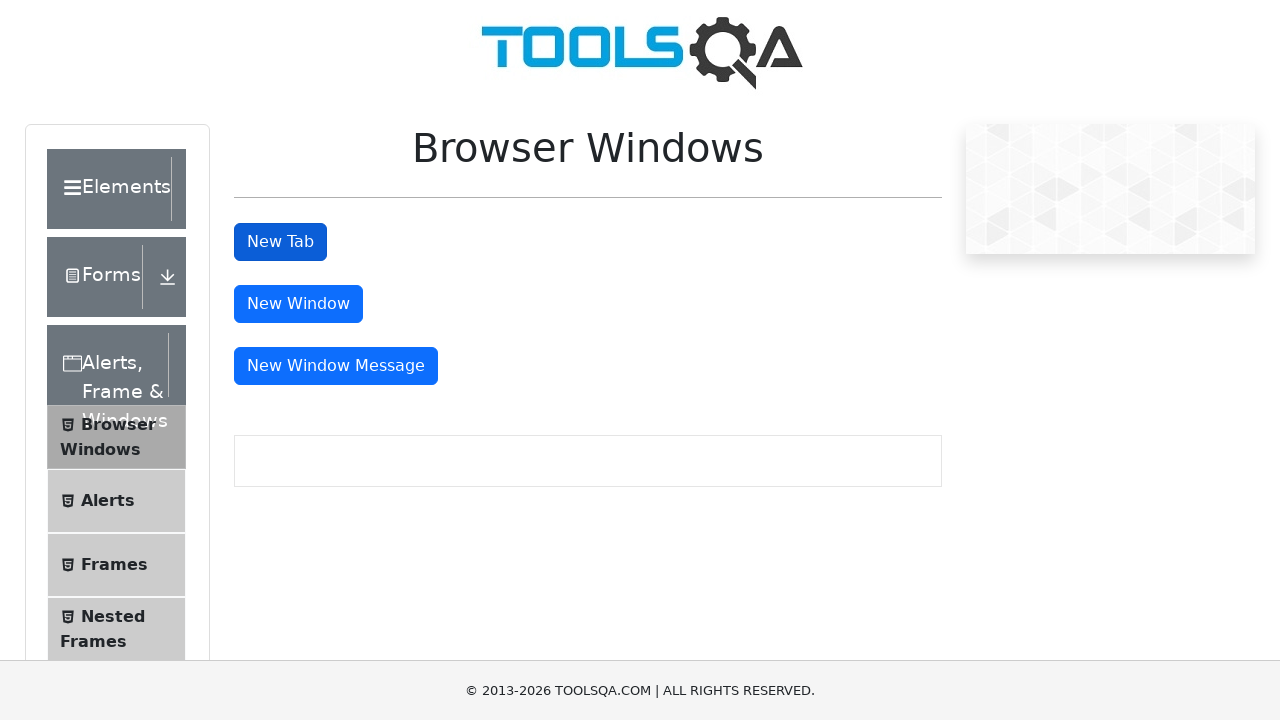

Retrieved heading text: This is a sample page
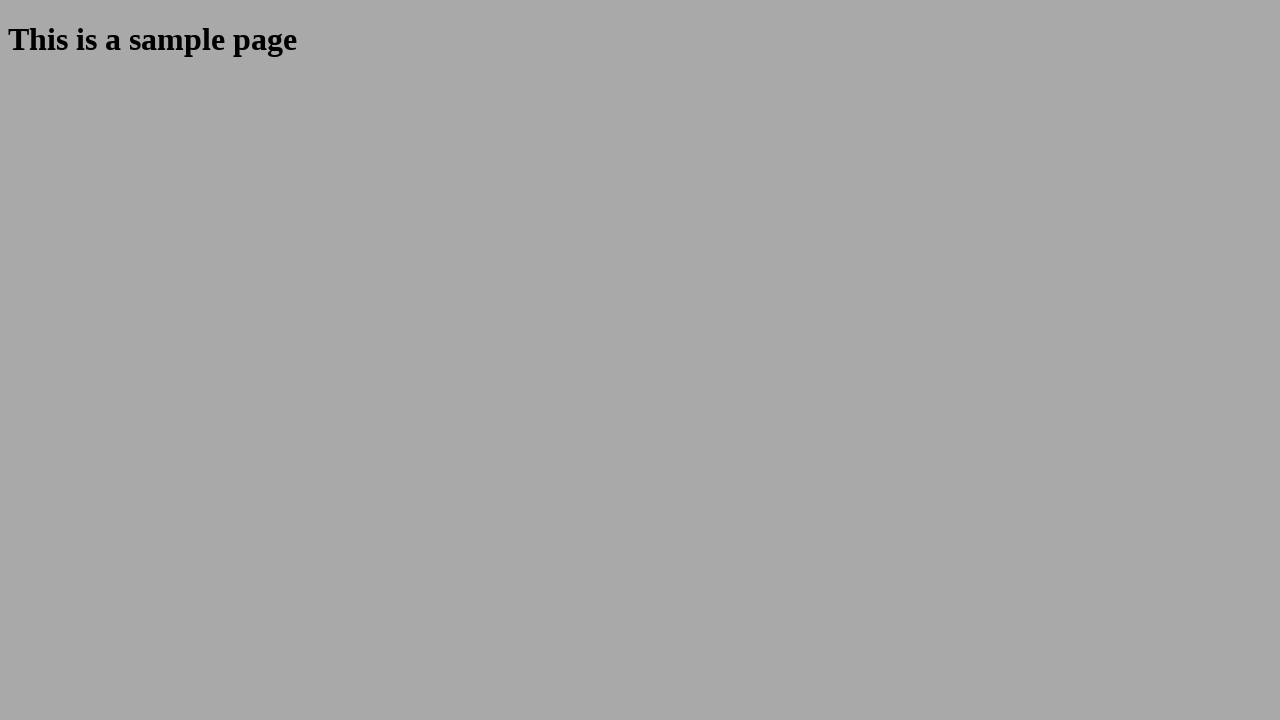

Closed new tab
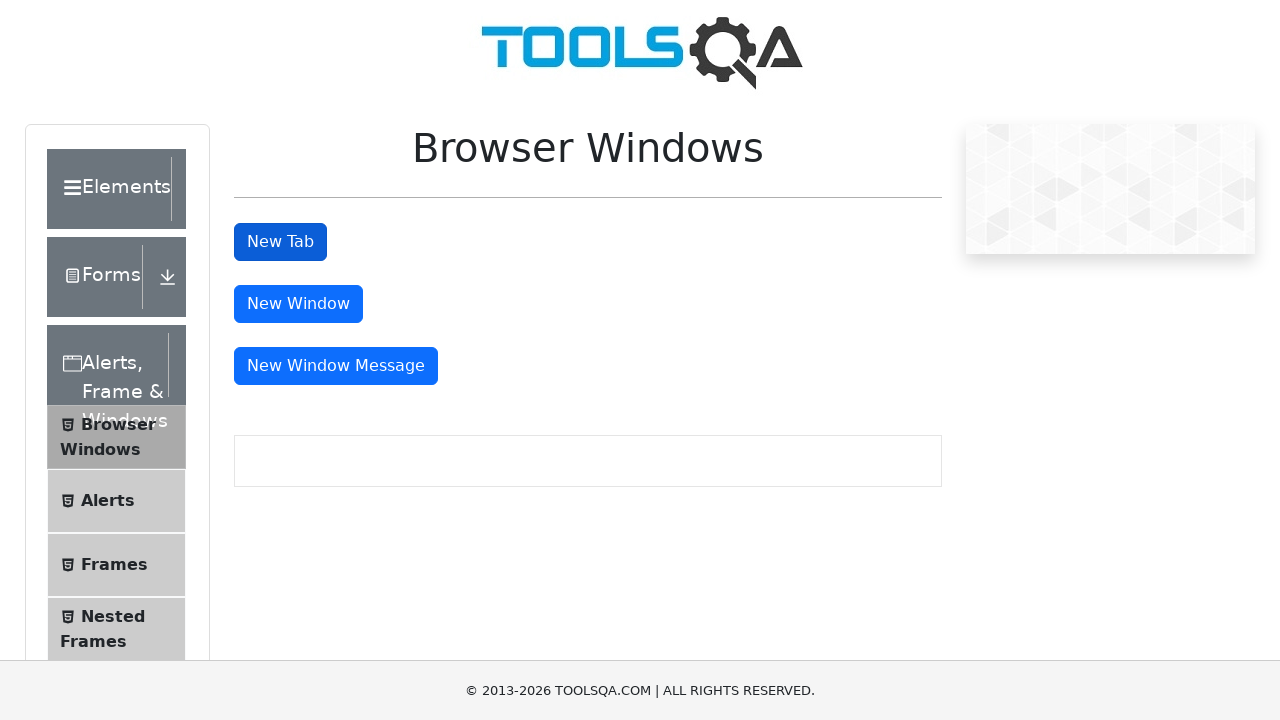

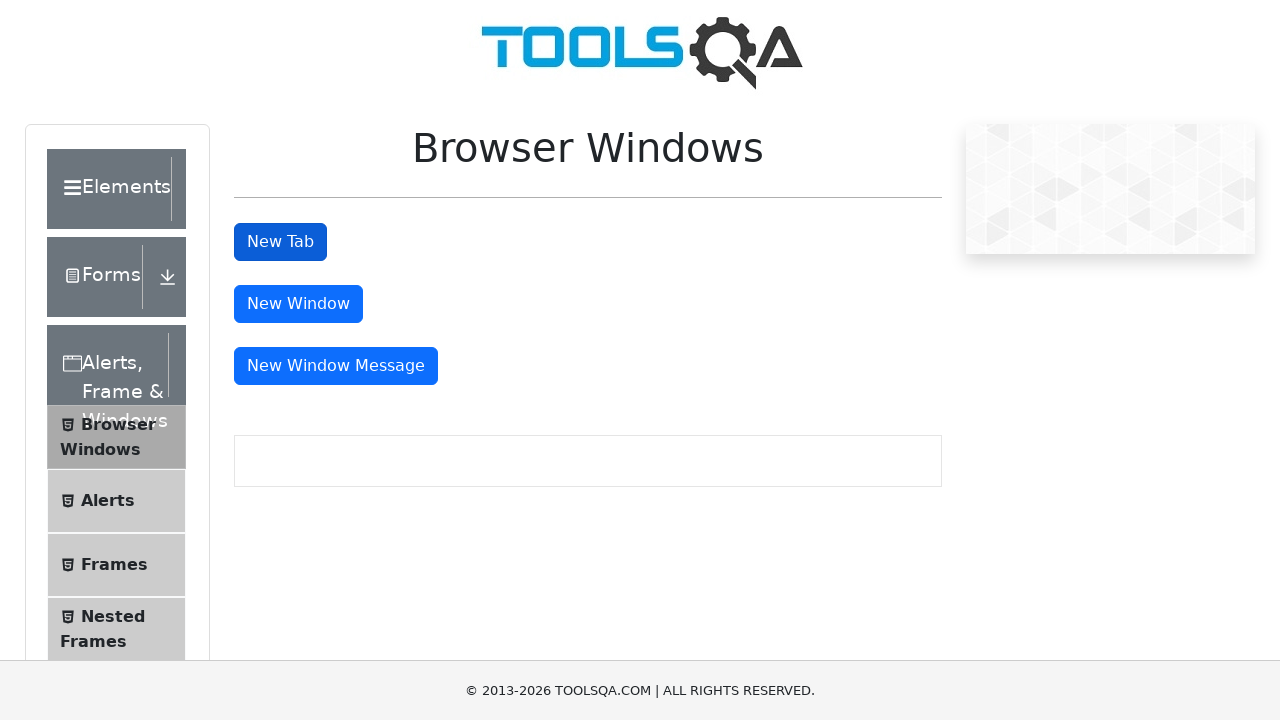